Tests the W3Schools JavaScript "Try It" editor by switching to the iframe, clicking a button that displays date and time, then navigating back to the home page using the home icon.

Starting URL: https://www.w3schools.com/js/tryit.asp?filename=tryjs_myfirst

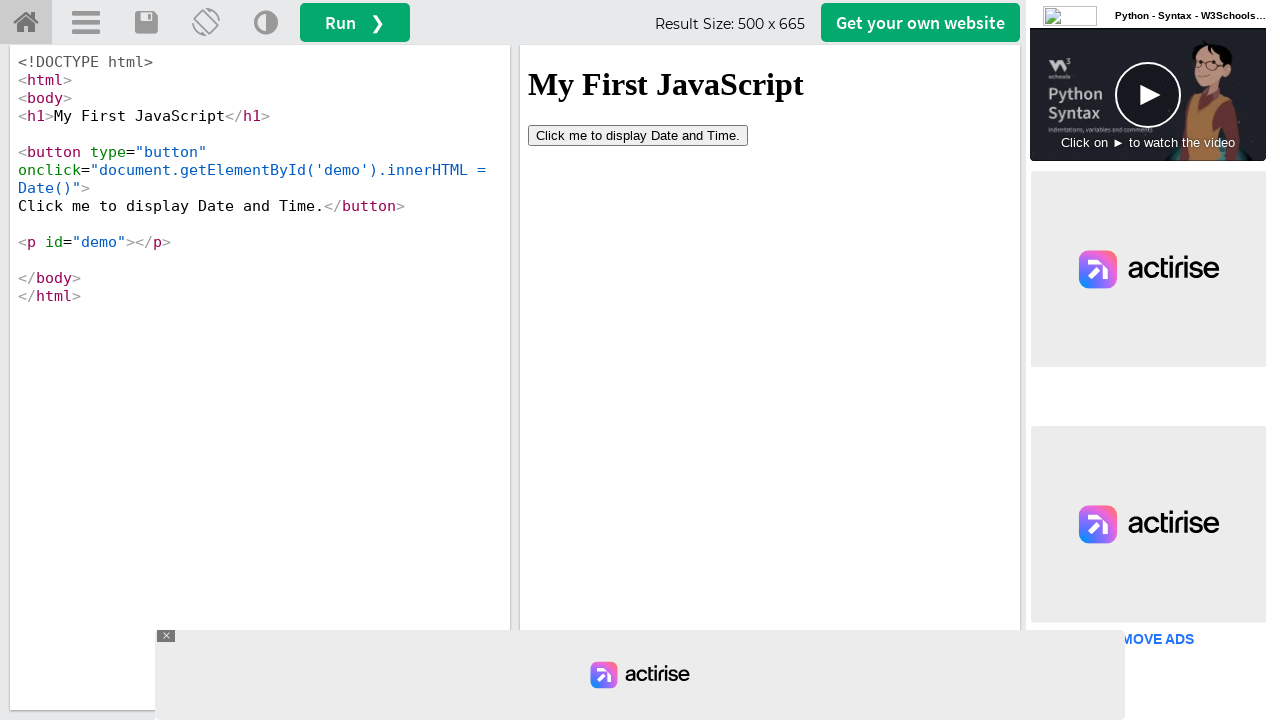

Located the iframeResult iframe element
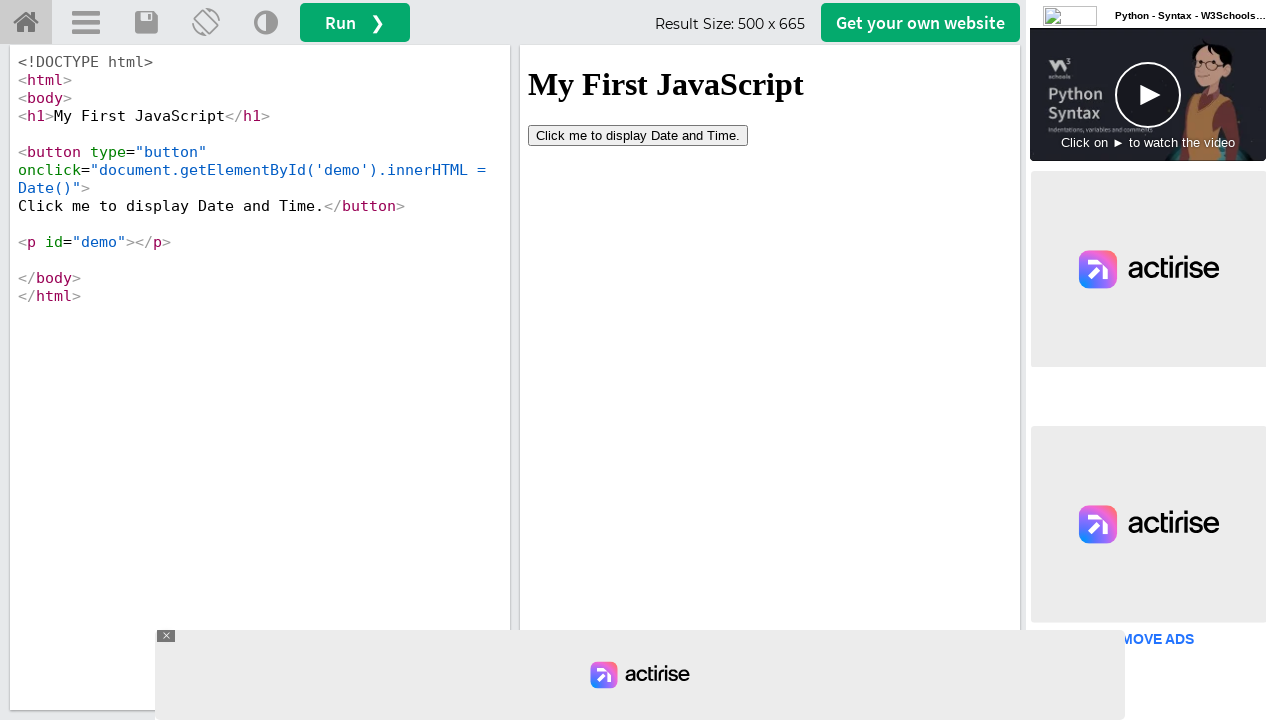

Clicked the 'Click me to display Date and Time' button in the iframe at (638, 135) on iframe#iframeResult >> internal:control=enter-frame >> button >> internal:has-te
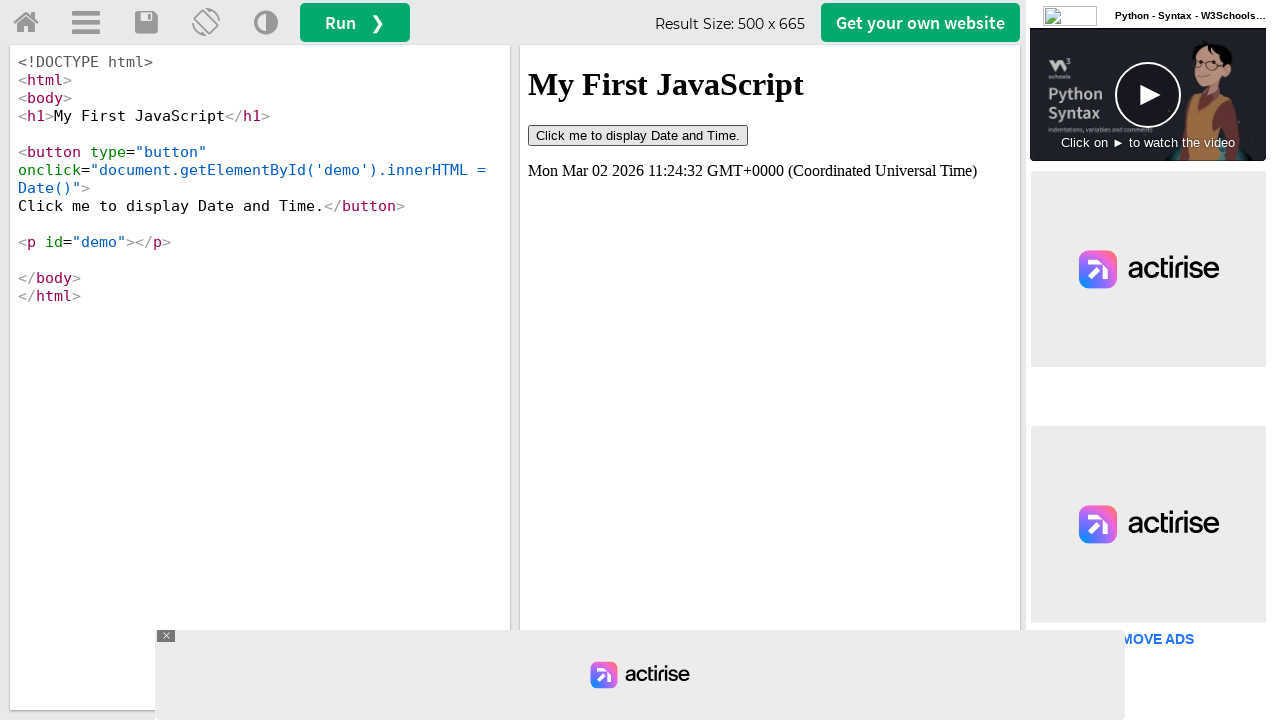

Waited 1 second for the action to complete
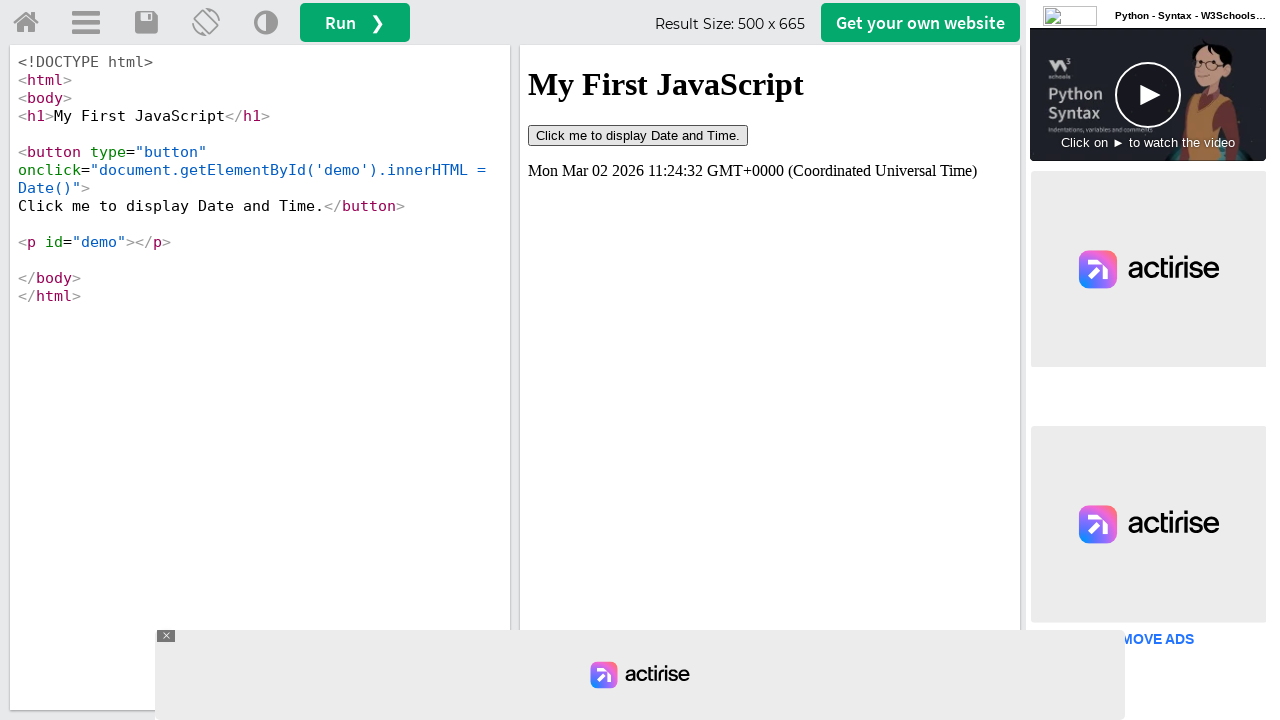

Clicked the Home Icon to navigate back at (26, 23) on #tryhome
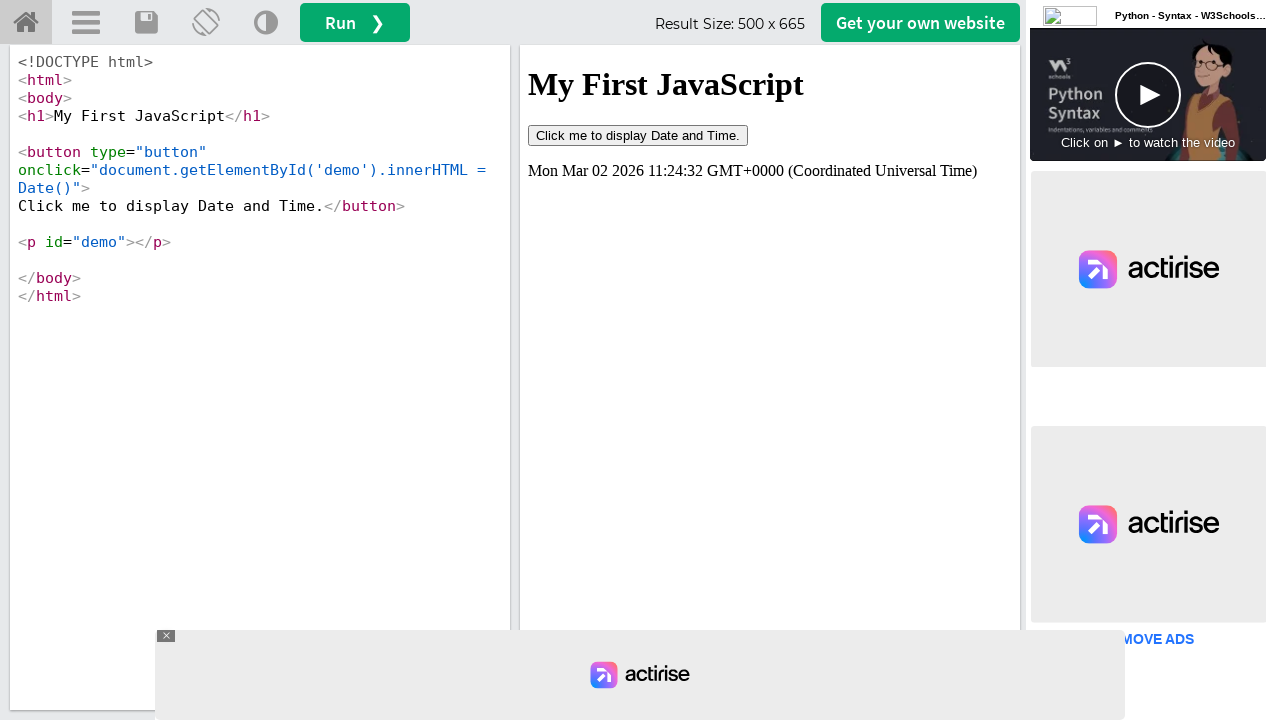

Navigation completed and page content loaded
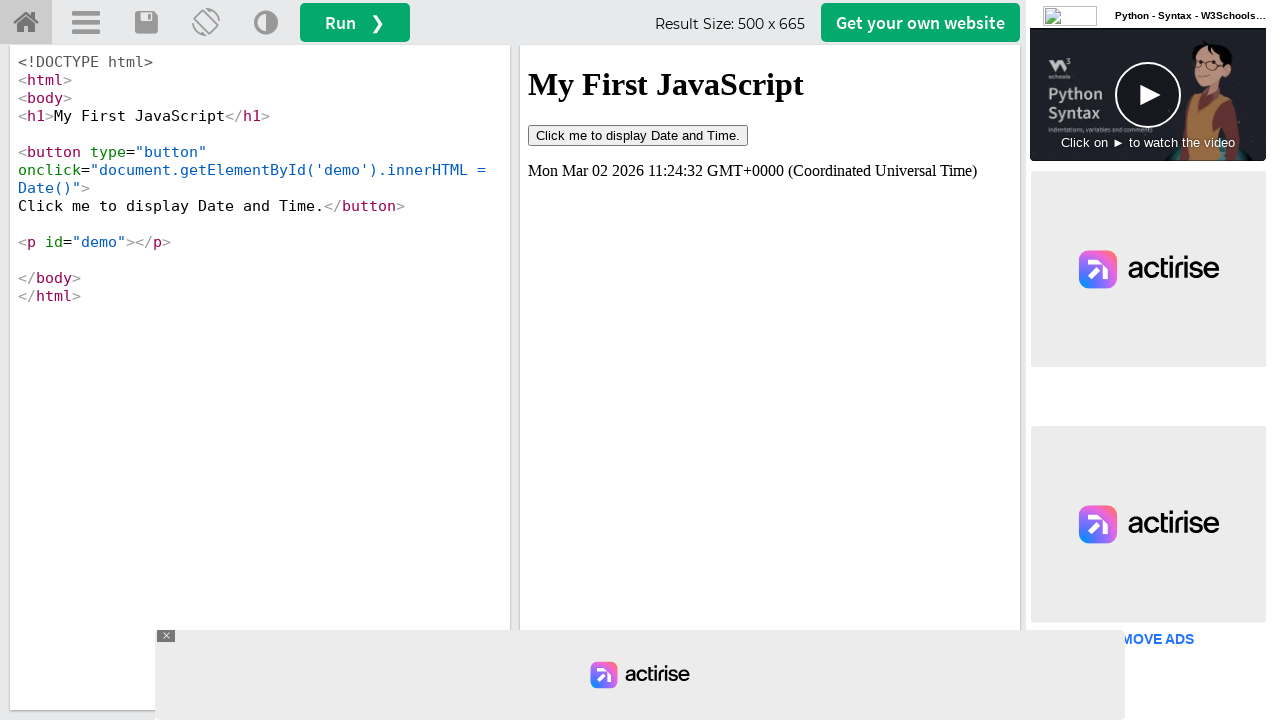

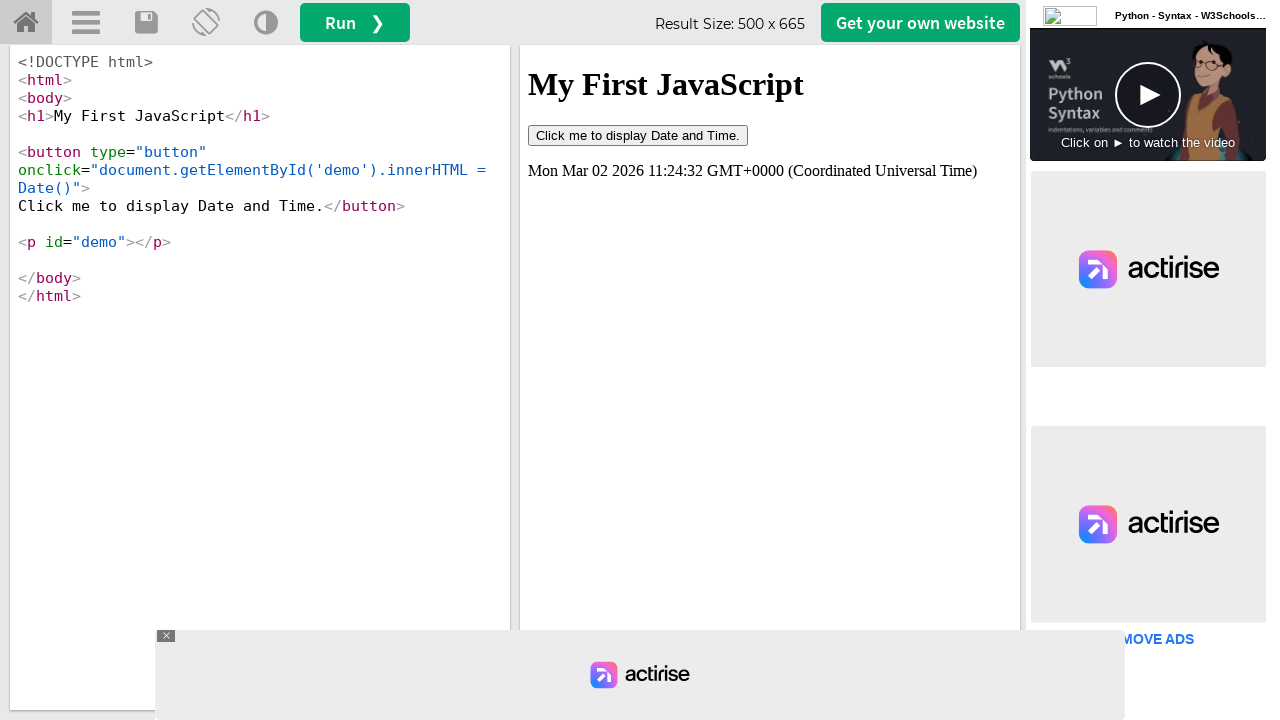